Tests drag and drop functionality by dragging an element and dropping it onto a target element within an iframe

Starting URL: https://jqueryui.com/droppable/

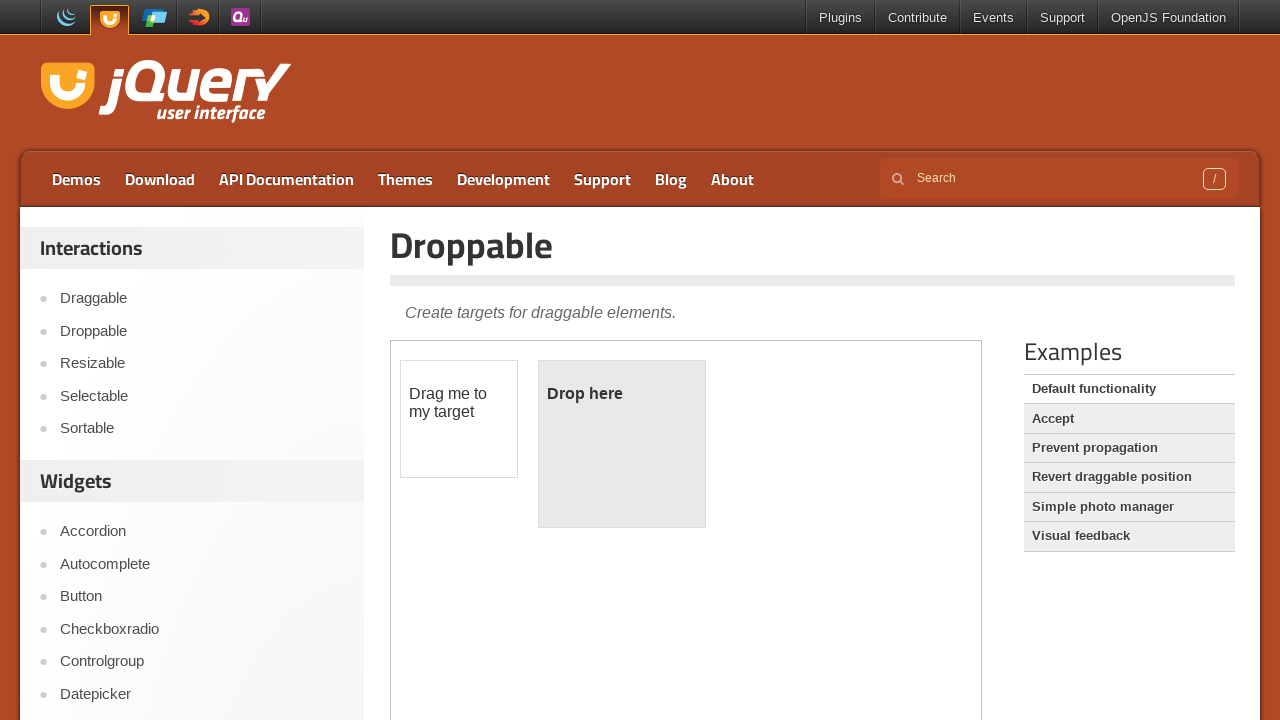

Located iframe containing drag and drop elements
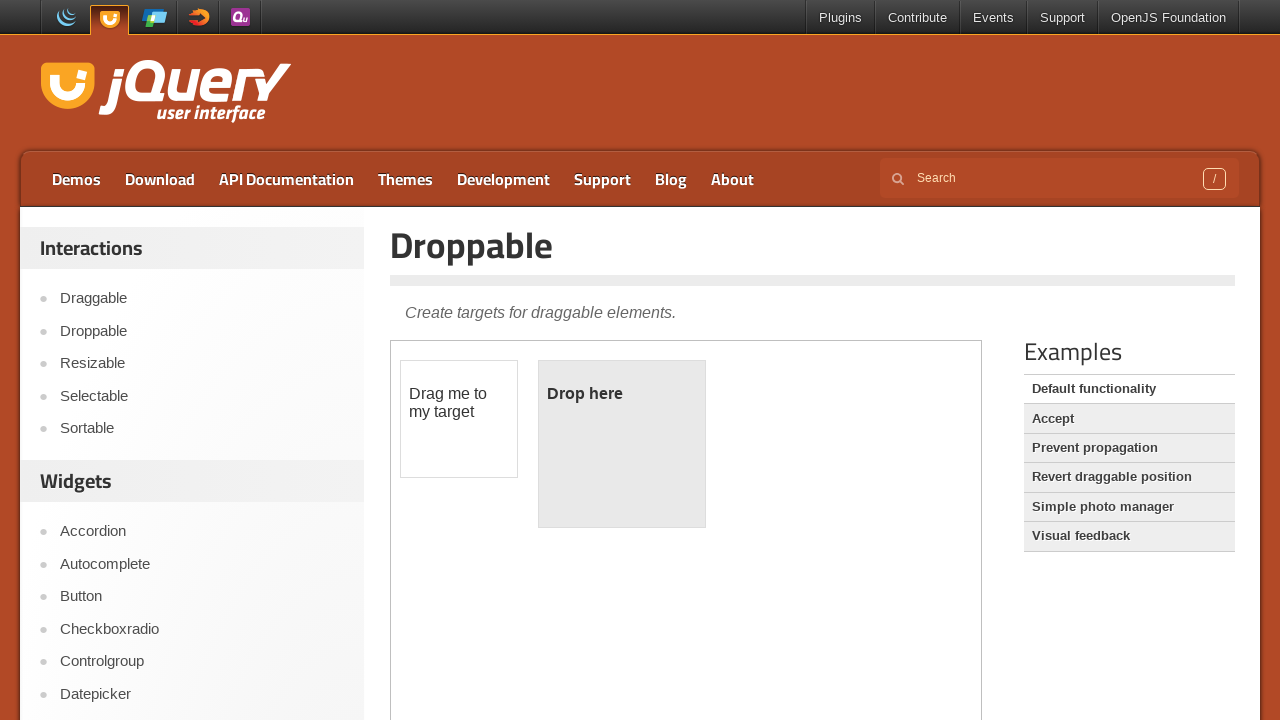

Located draggable element
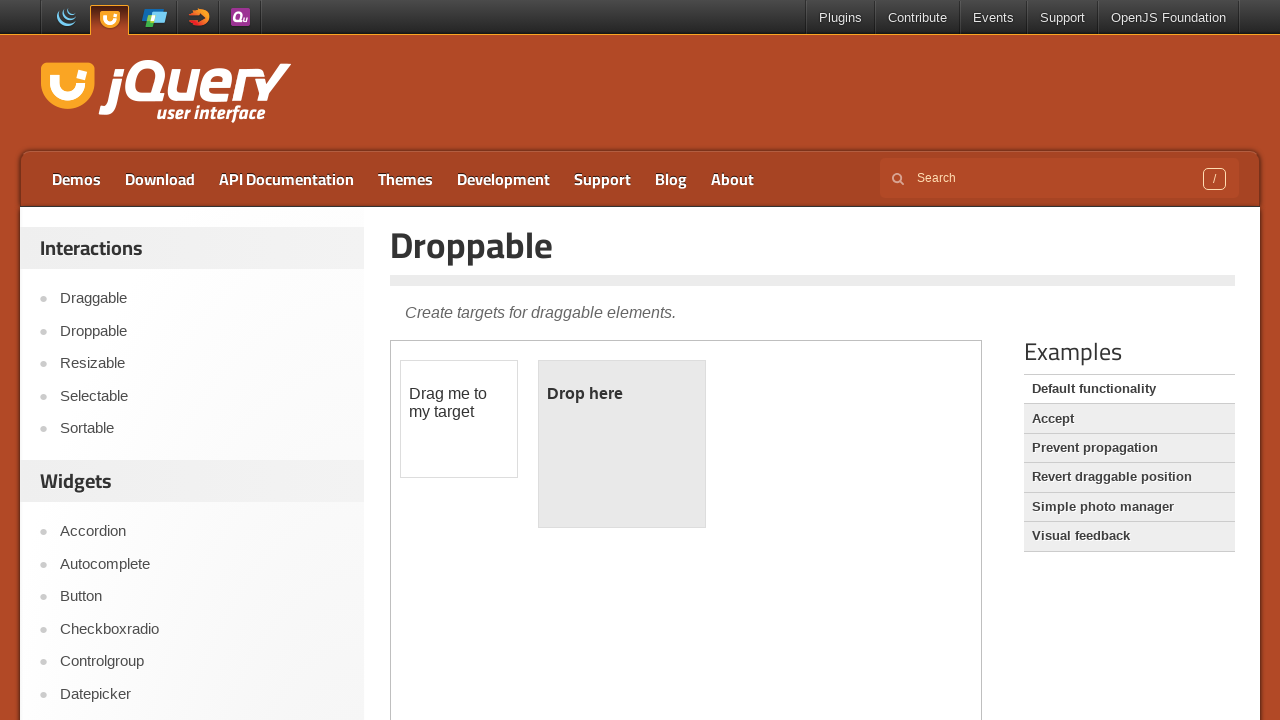

Located droppable target element
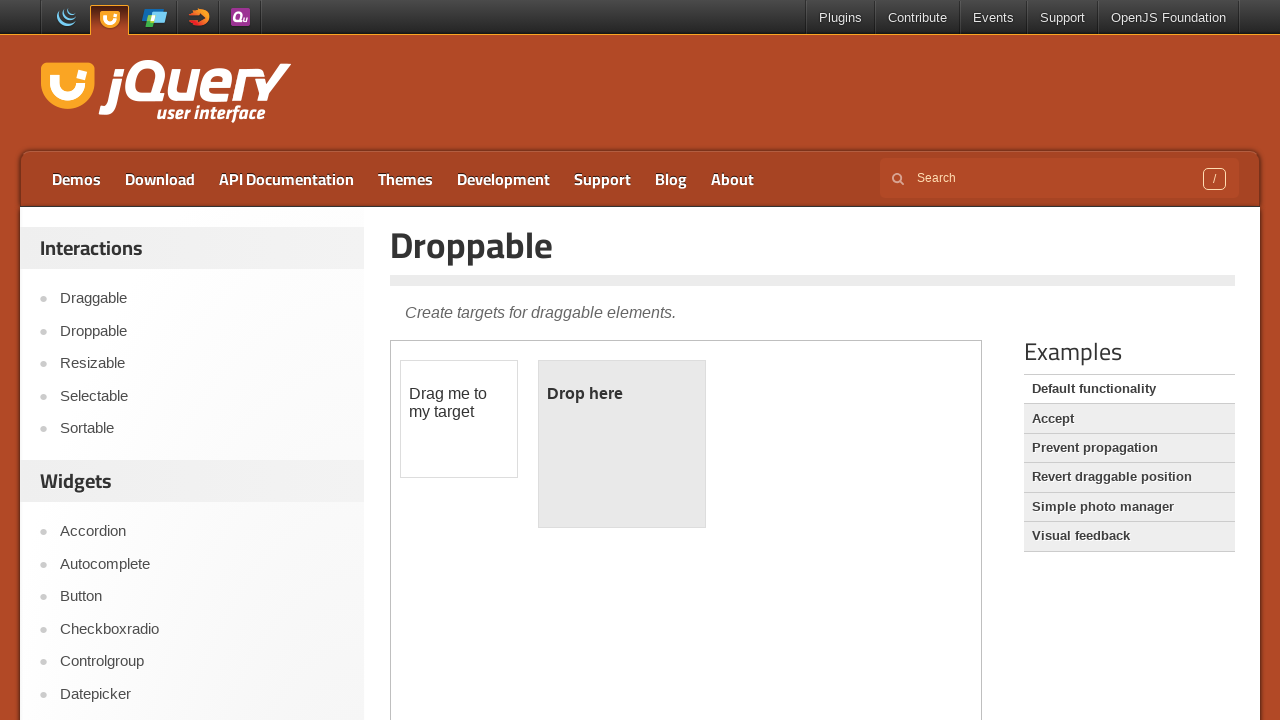

Dragged draggable element and dropped it onto droppable target at (622, 444)
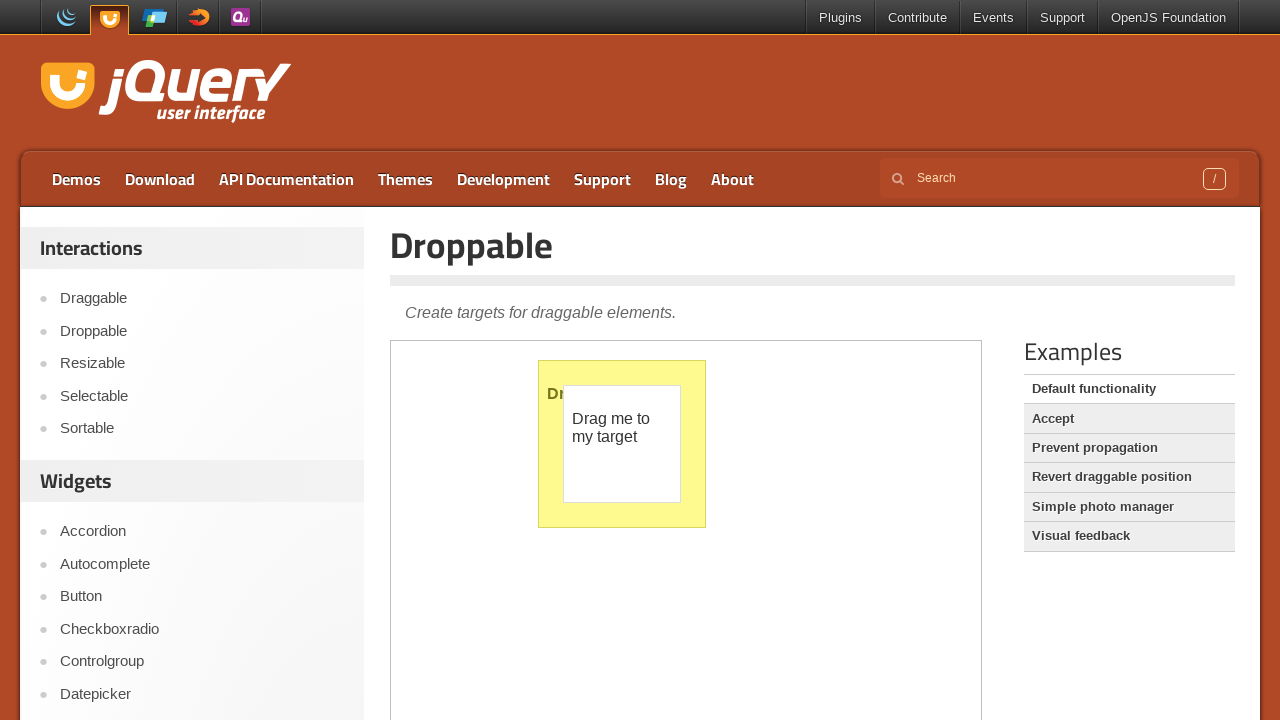

Reloaded the page
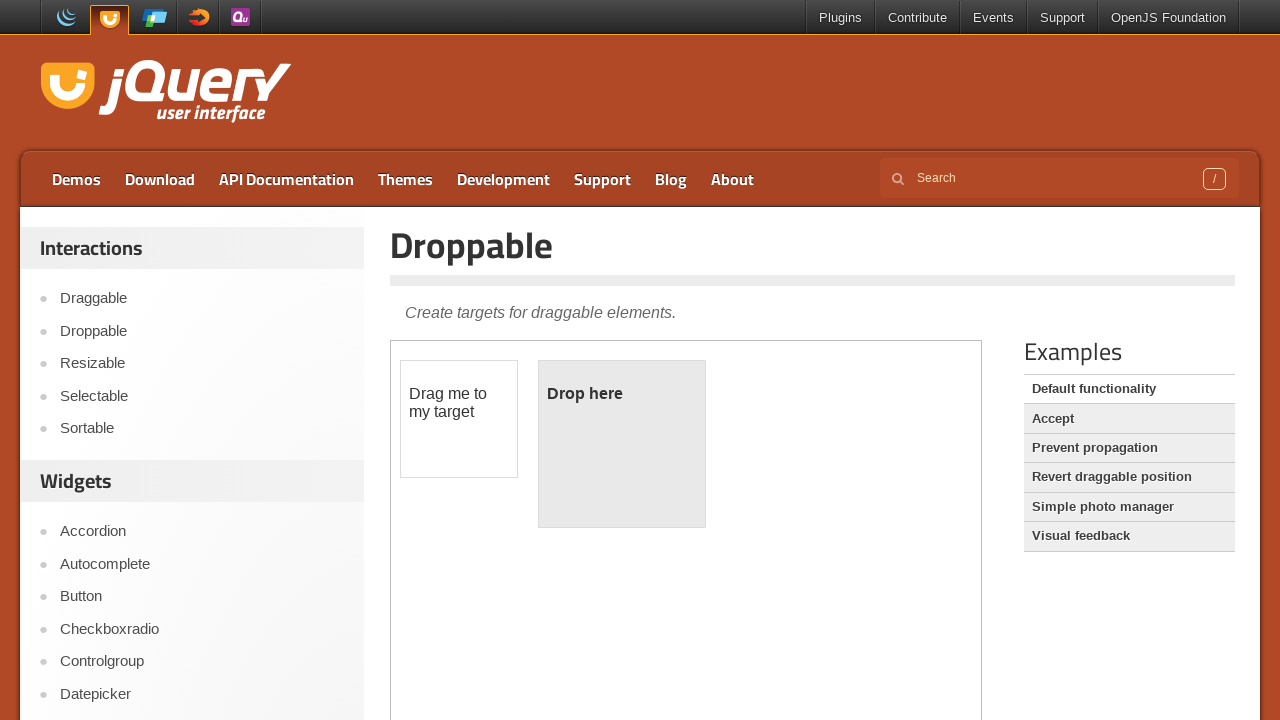

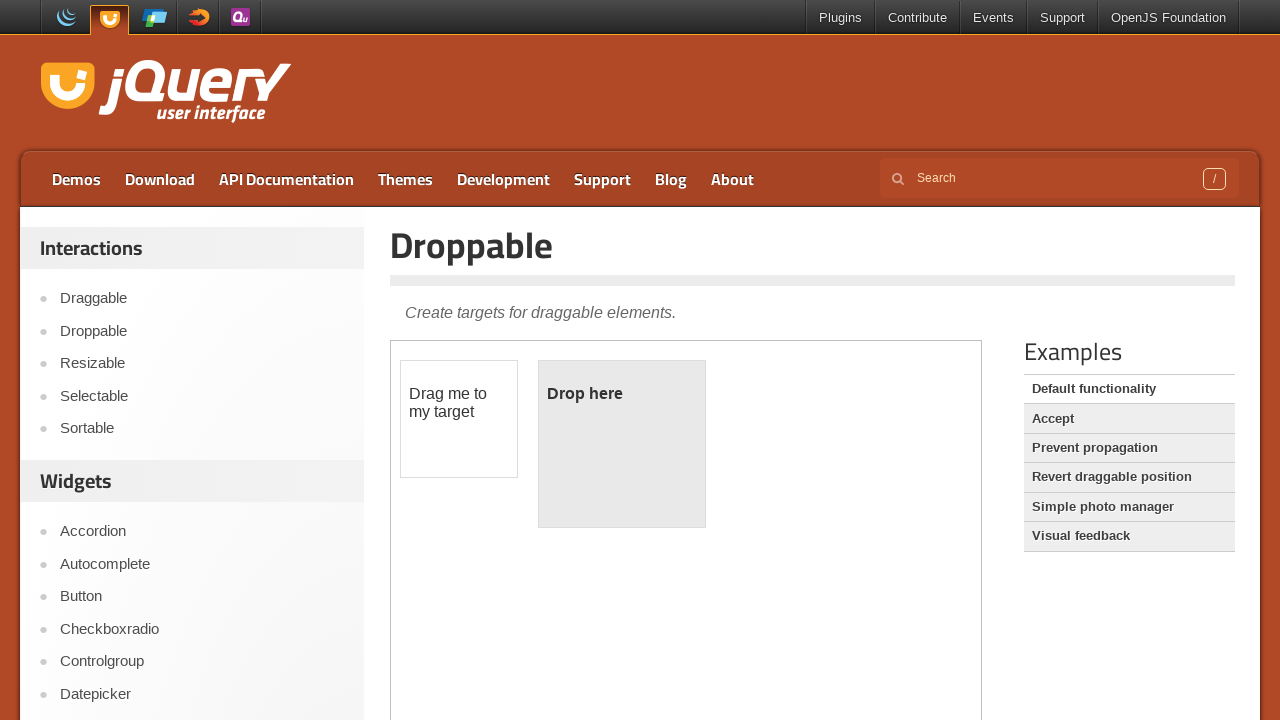